Tests the progress bar functionality by clicking the Start button and waiting for the progress bar to complete its animation

Starting URL: https://demoqa.com/progress-bar

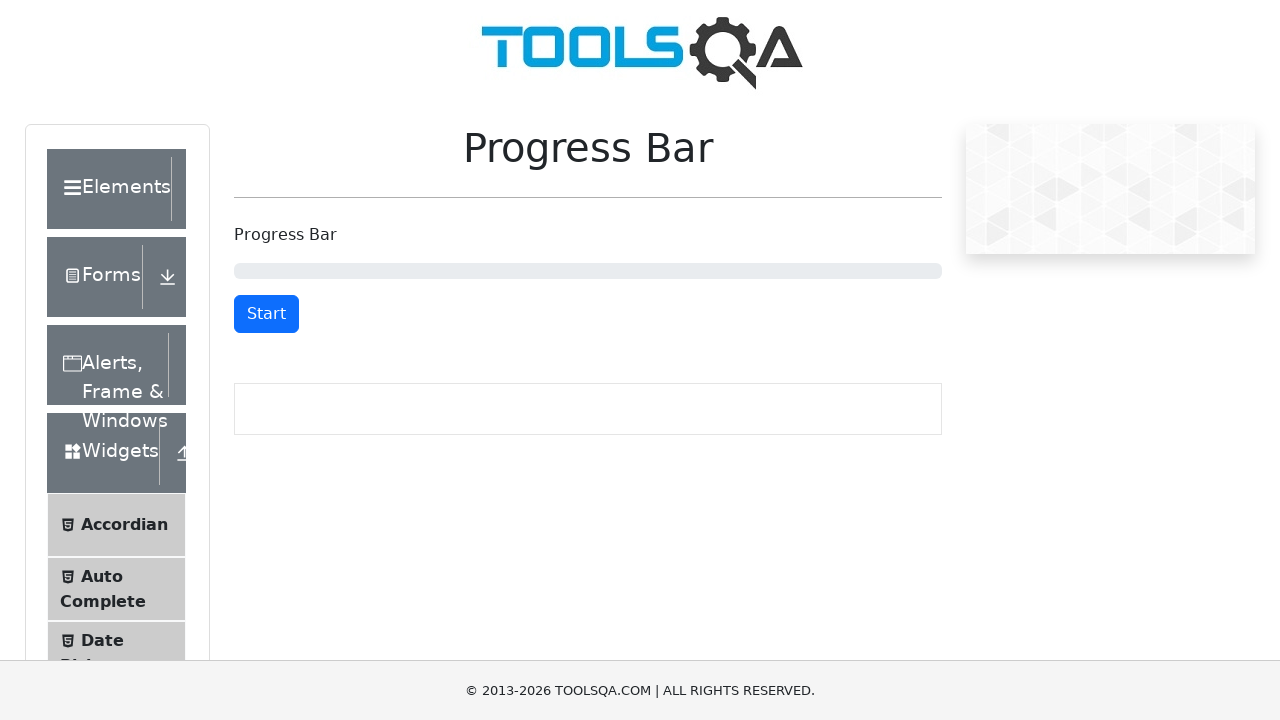

Clicked Start button to initiate progress bar at (266, 314) on #startStopButton
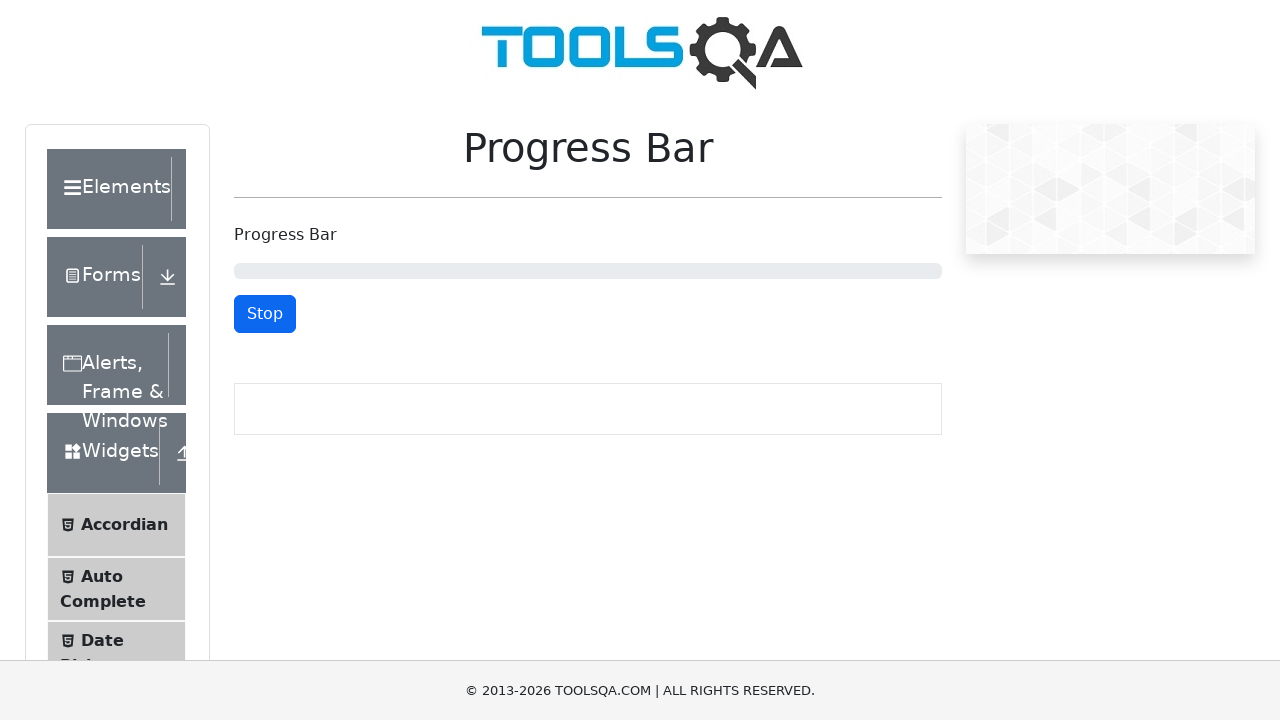

Progress bar reached 100% completion
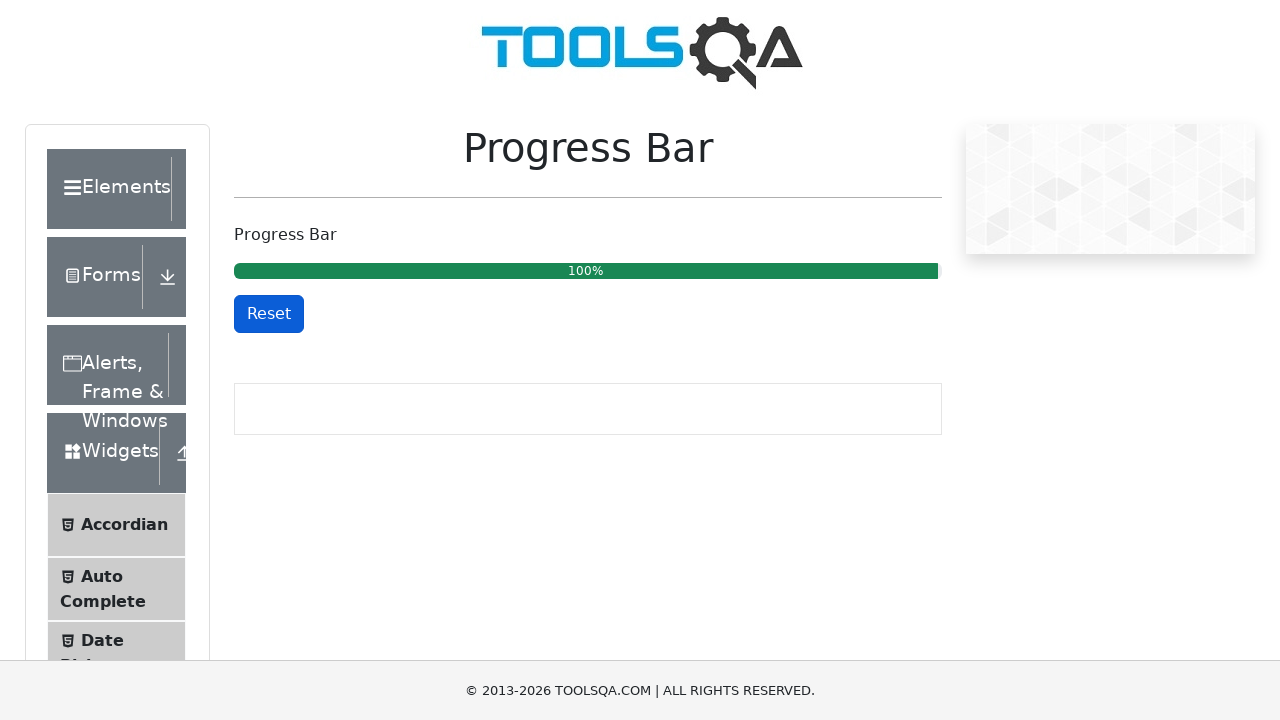

Verified progress bar element is visible
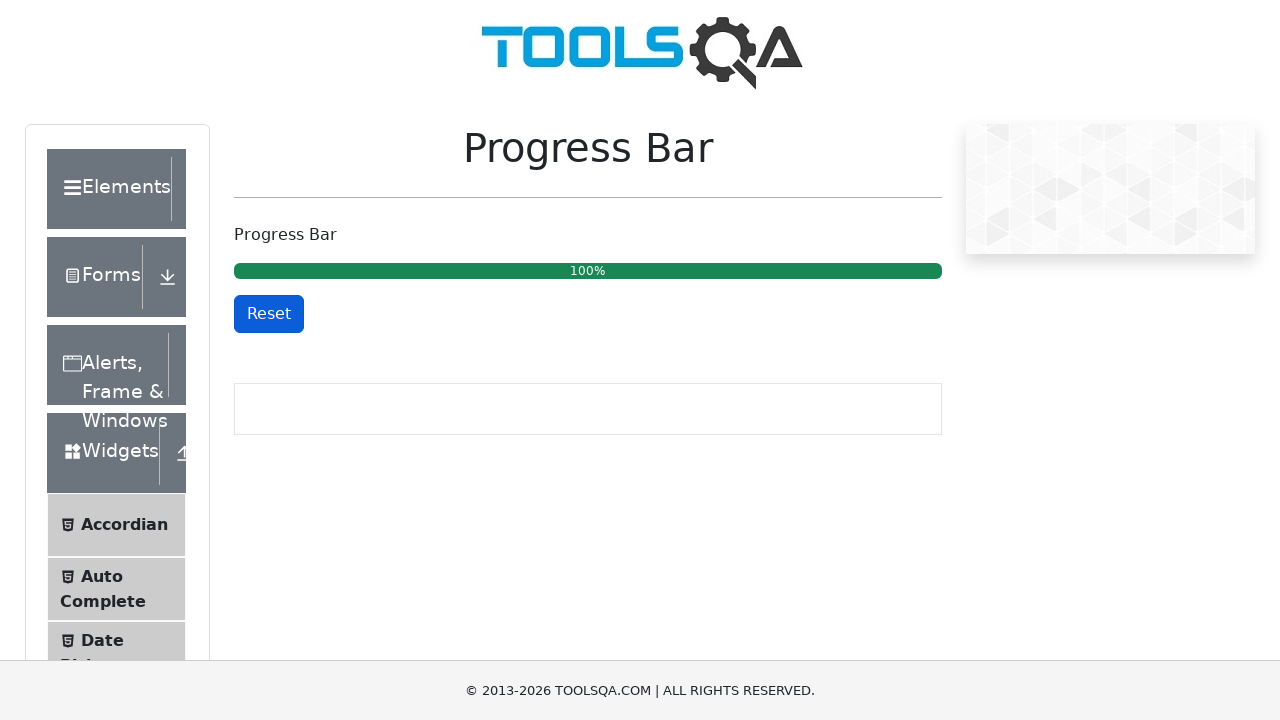

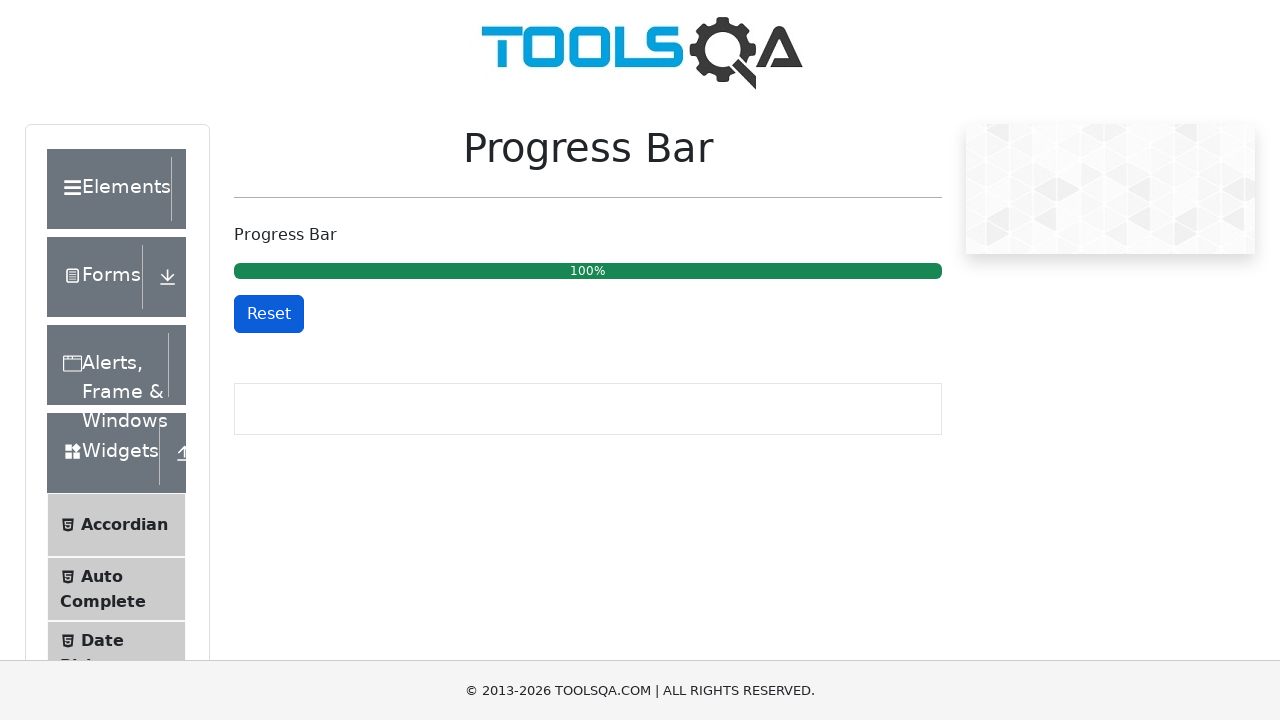